Performs drag and drop action from draggable element to droppable area

Starting URL: https://demoqa.com/droppable

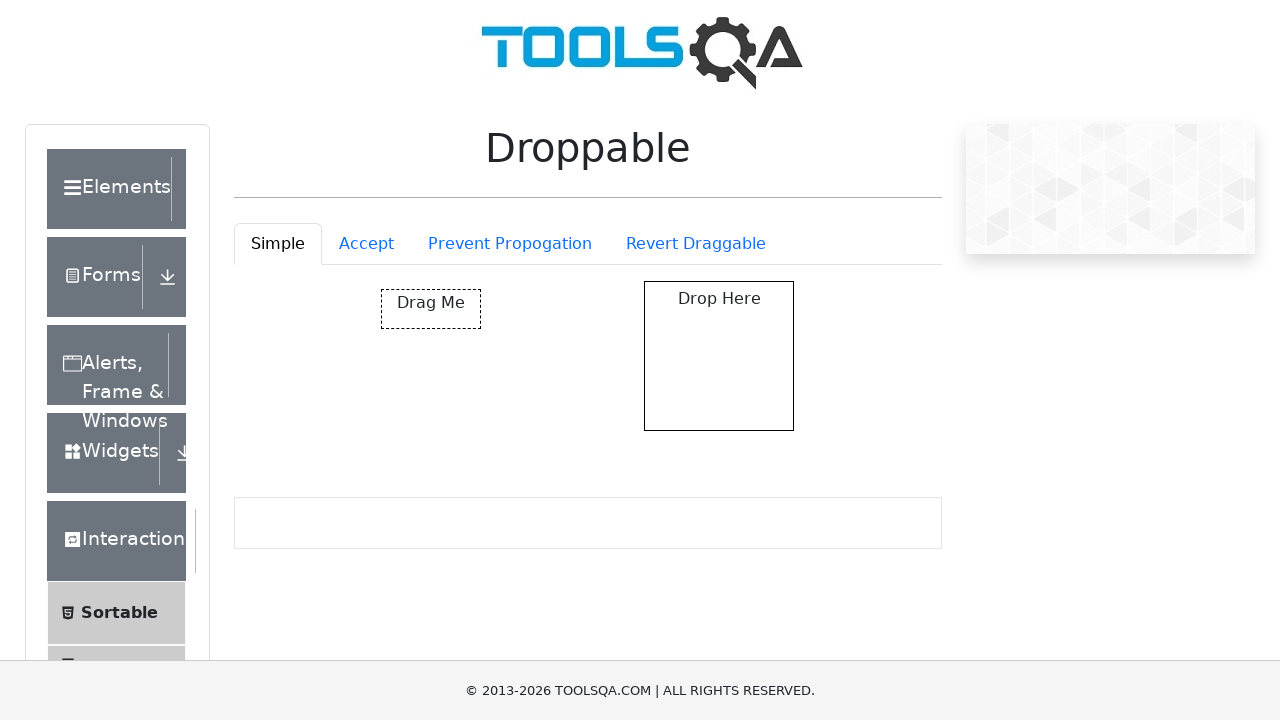

Navigated to droppable demo page
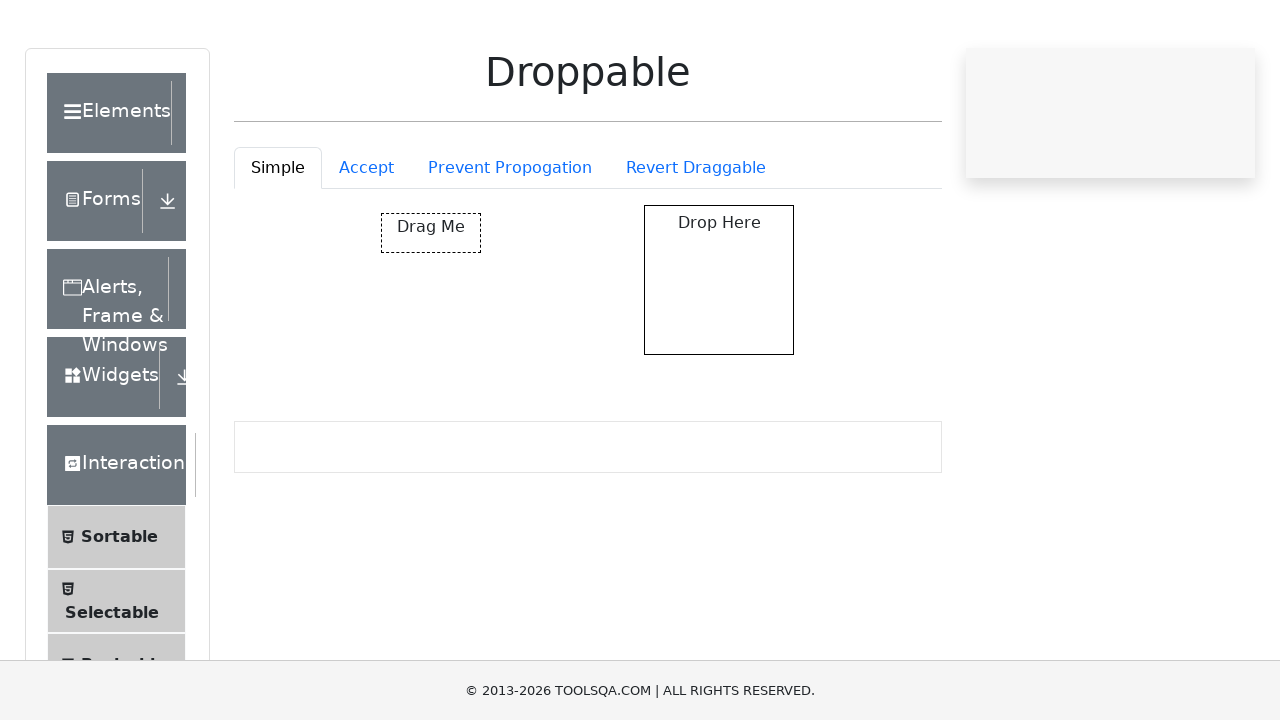

Performed drag and drop action from draggable element to droppable area at (719, 356)
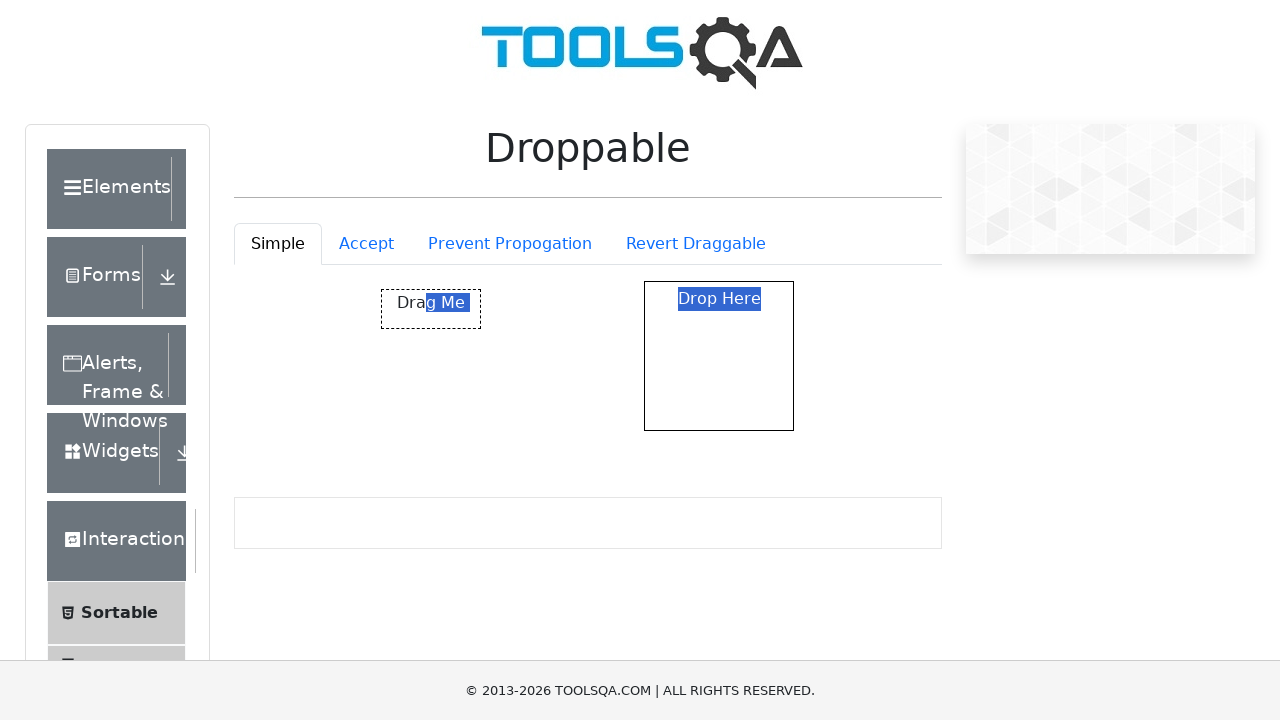

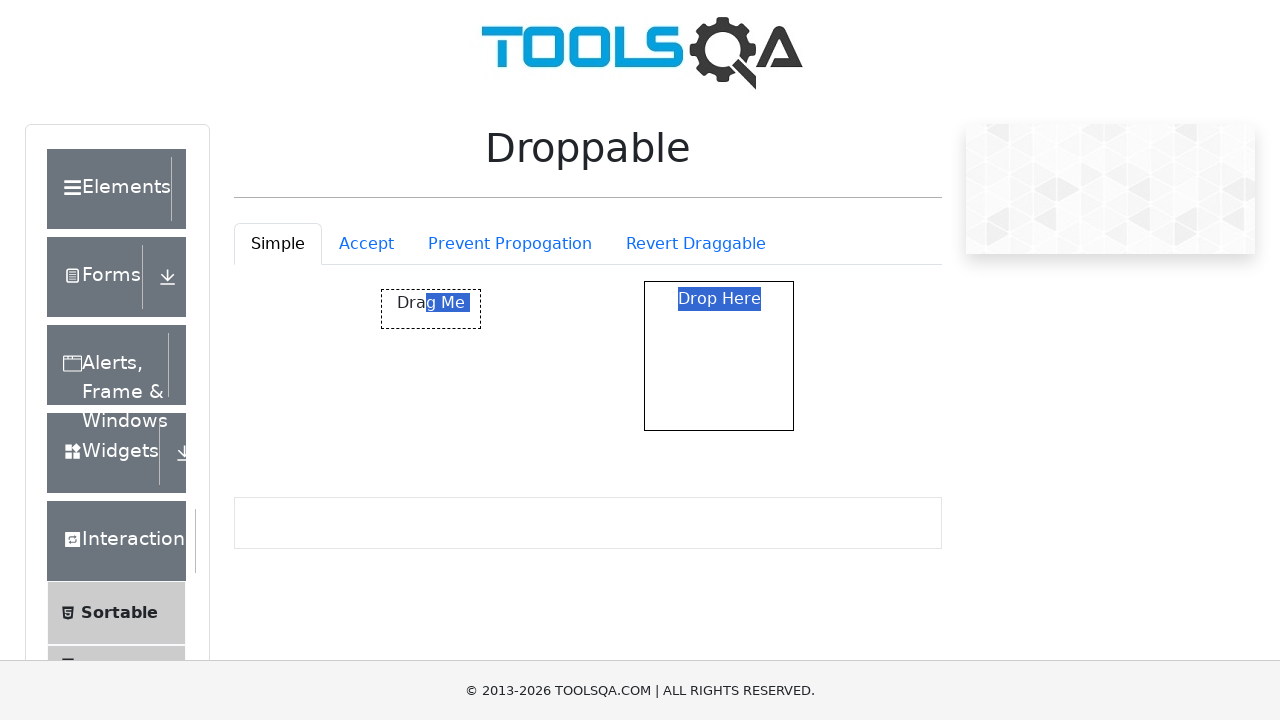